Tests dropdown selection functionality by selecting an option from a dropdown menu and retrieving all available options

Starting URL: https://omayo.blogspot.com/

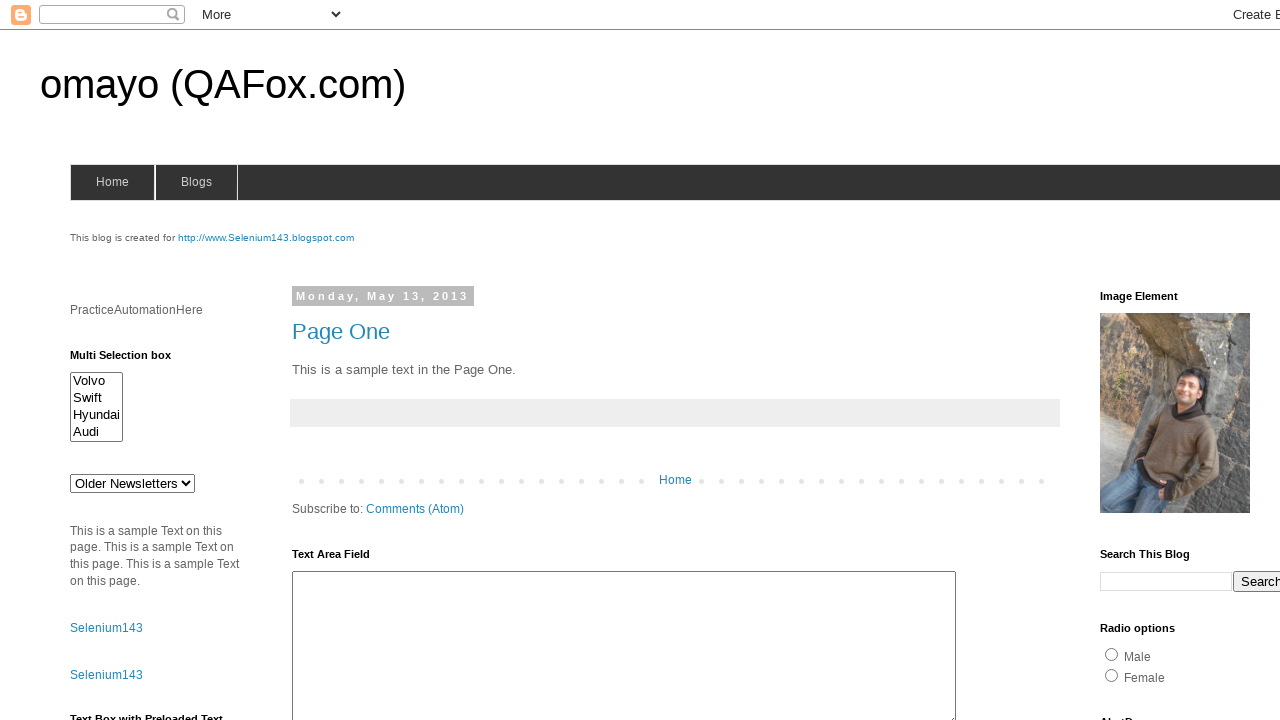

Located the dropdown element with id 'drop1'
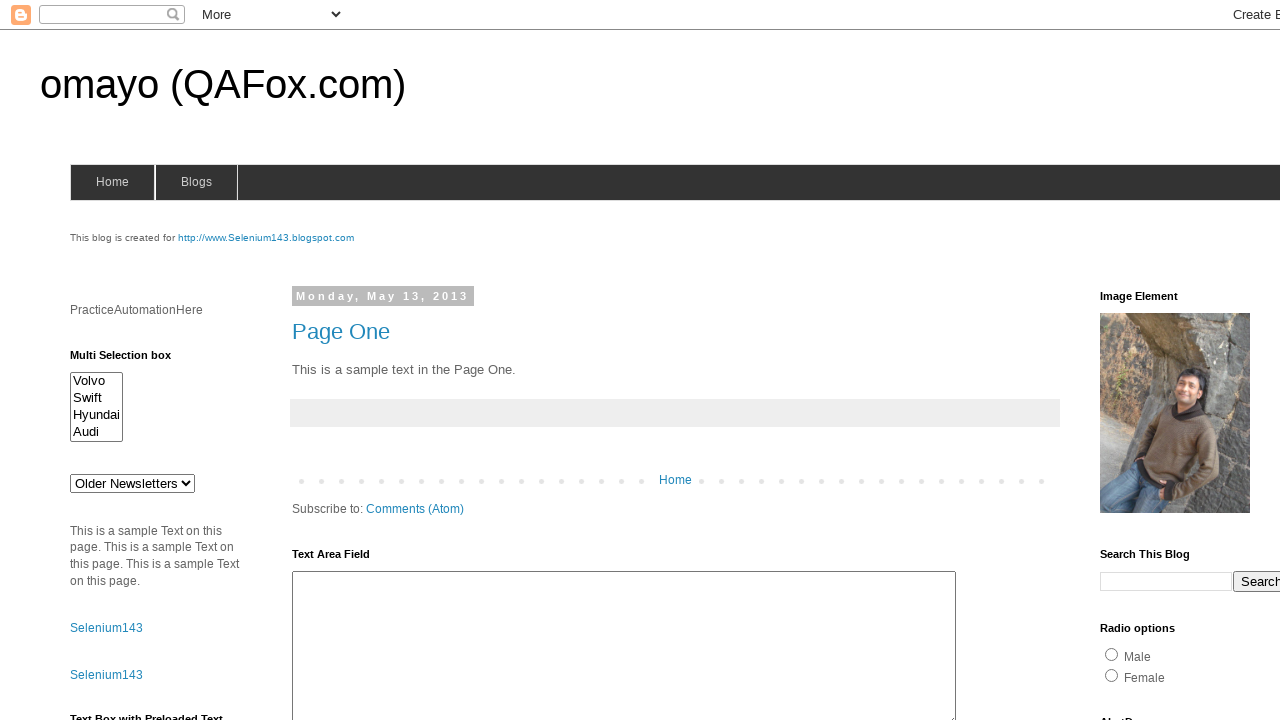

Selected 'doc 3' option from the dropdown menu on #drop1
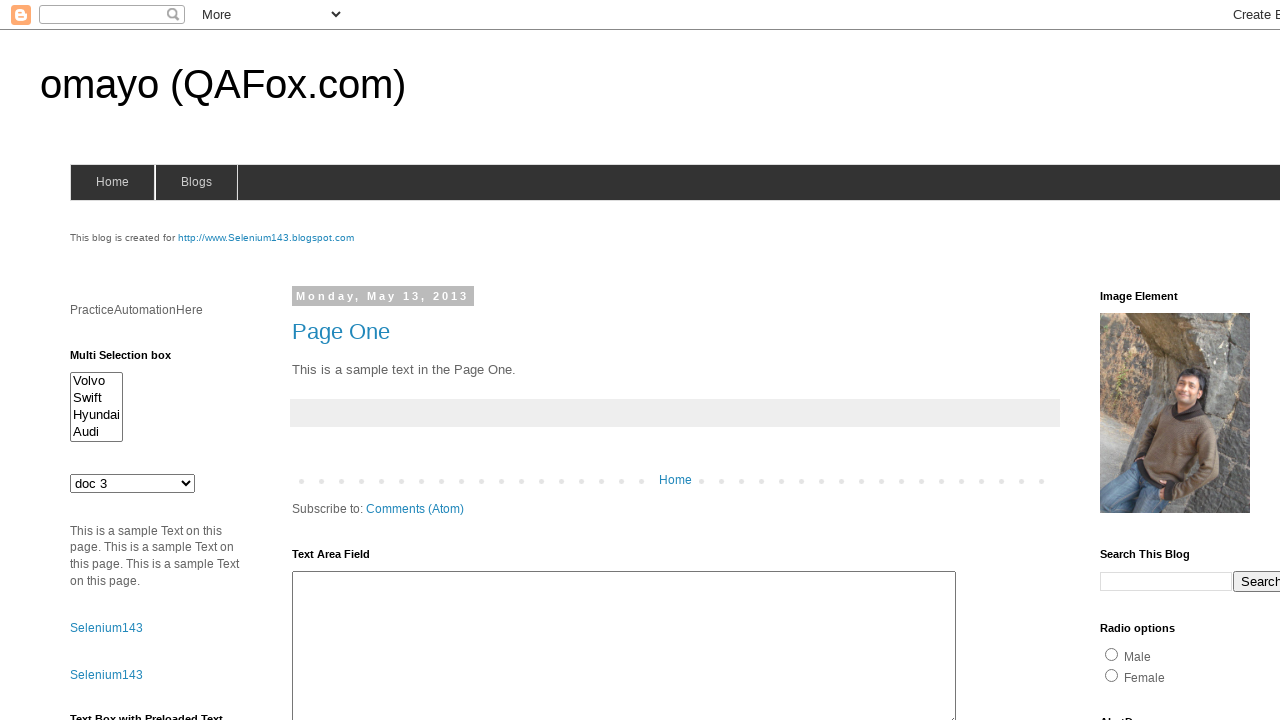

Retrieved the currently selected value from the dropdown
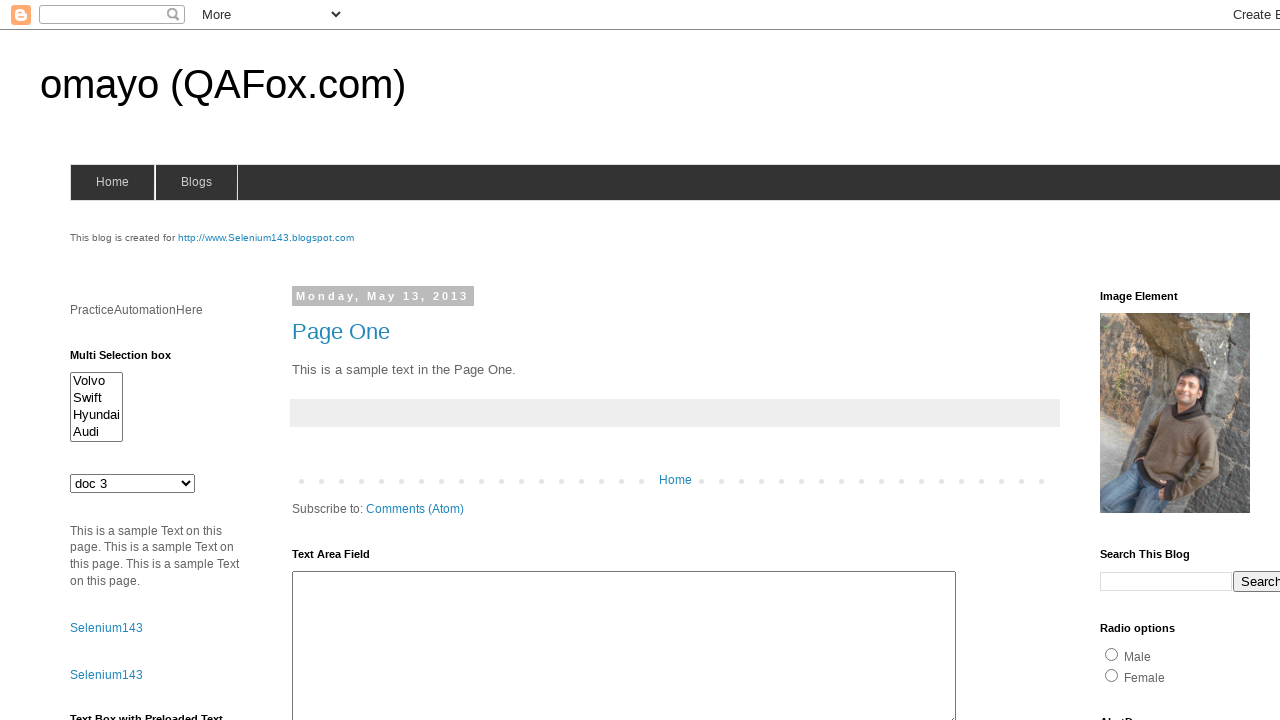

Retrieved all available options from the dropdown
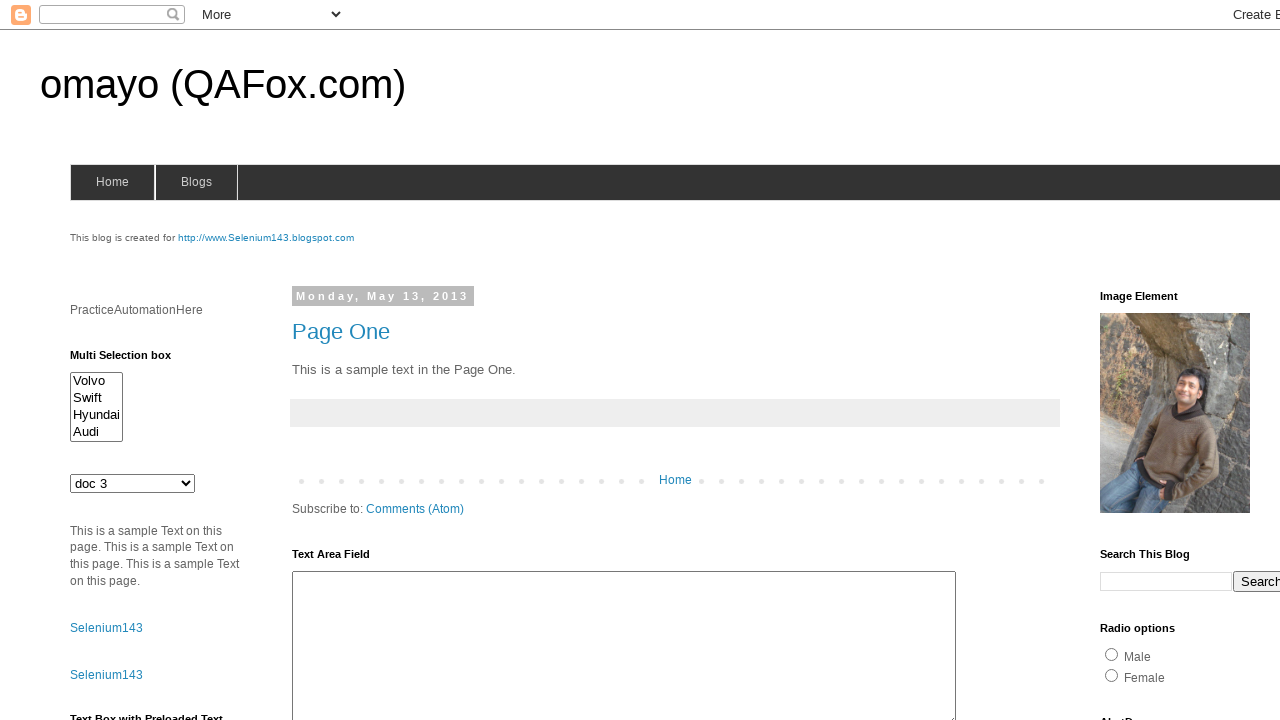

Retrieved text content of dropdown option: 'Older Newsletters
'
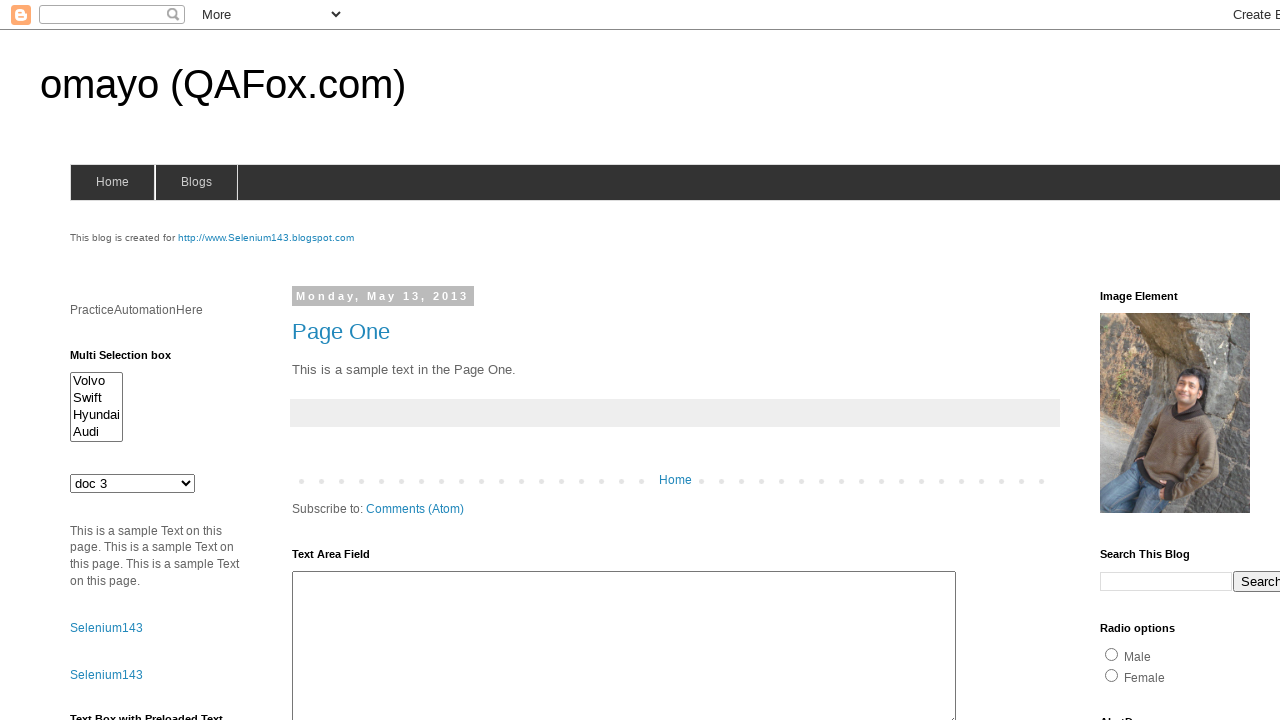

Retrieved value attribute of dropdown option: 'abc'
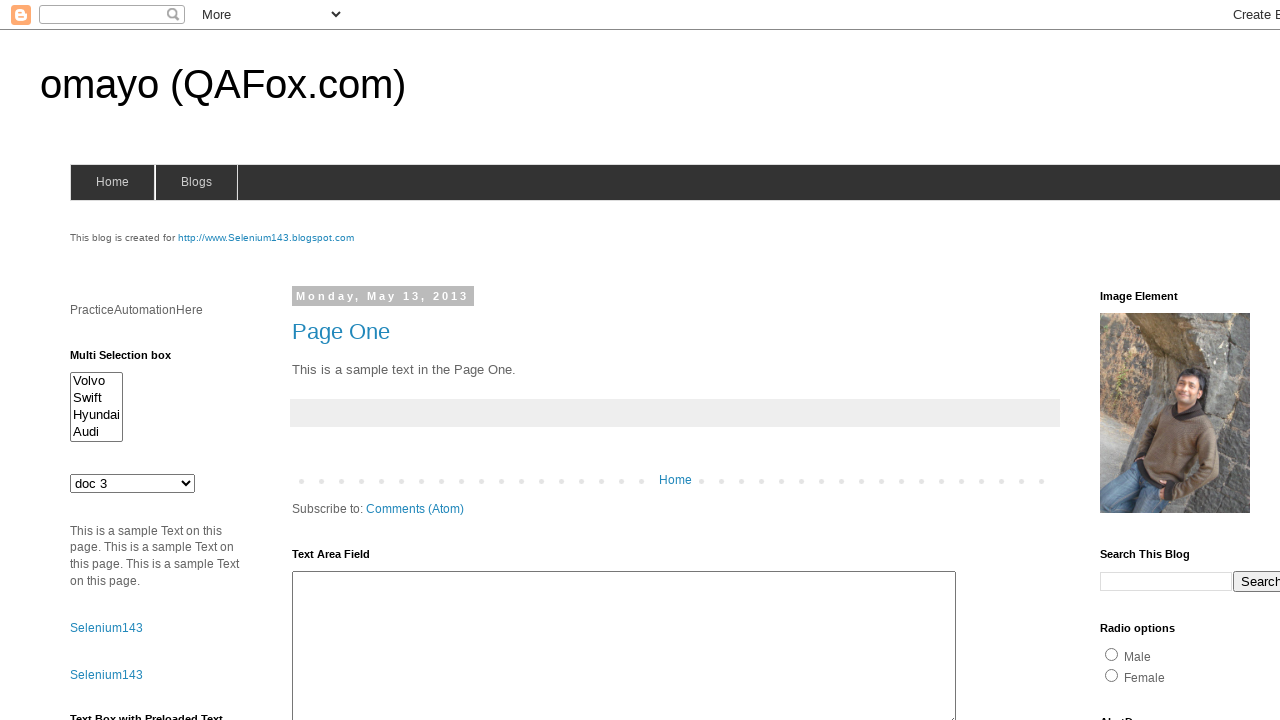

Retrieved text content of dropdown option: 'doc 1
'
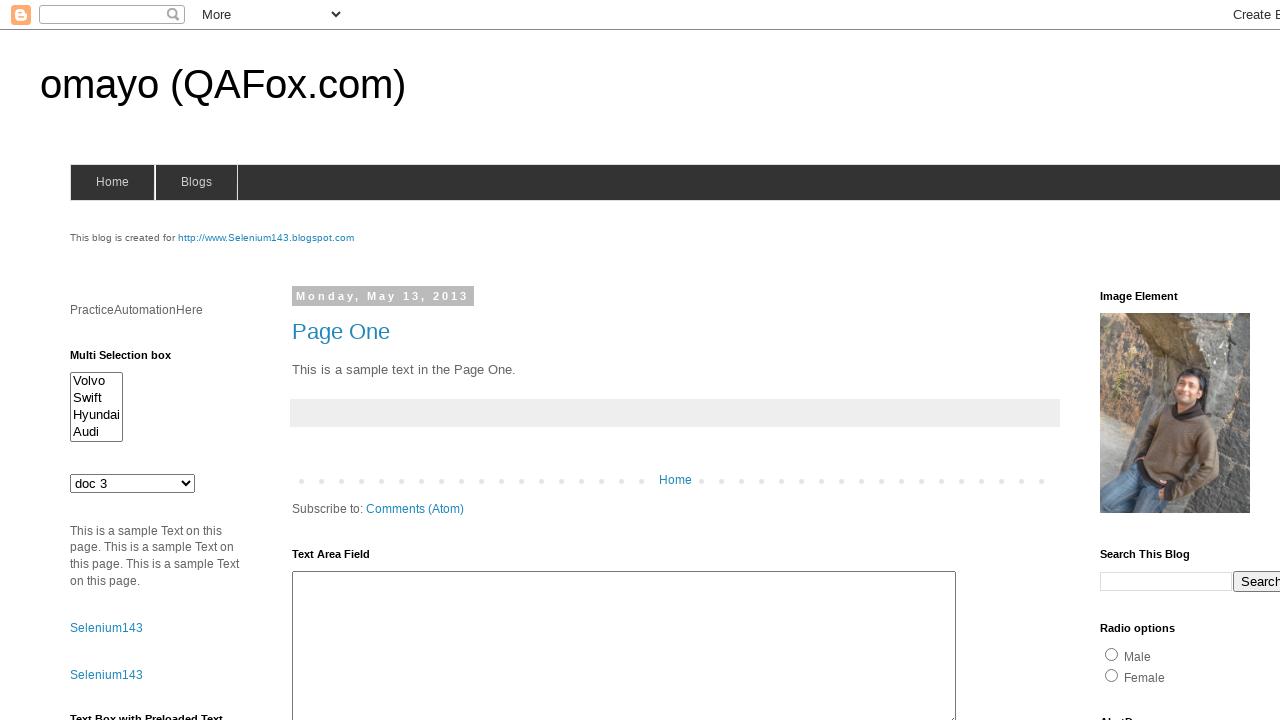

Retrieved value attribute of dropdown option: 'def'
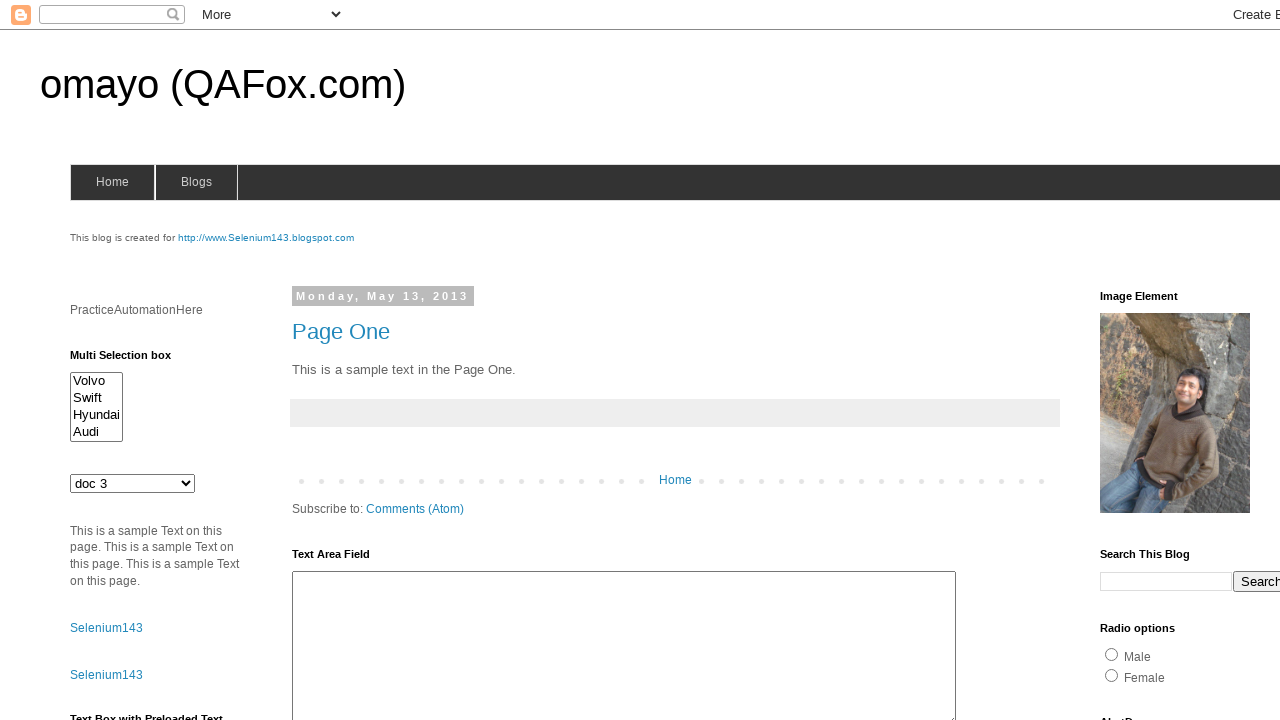

Retrieved text content of dropdown option: 'doc 2
'
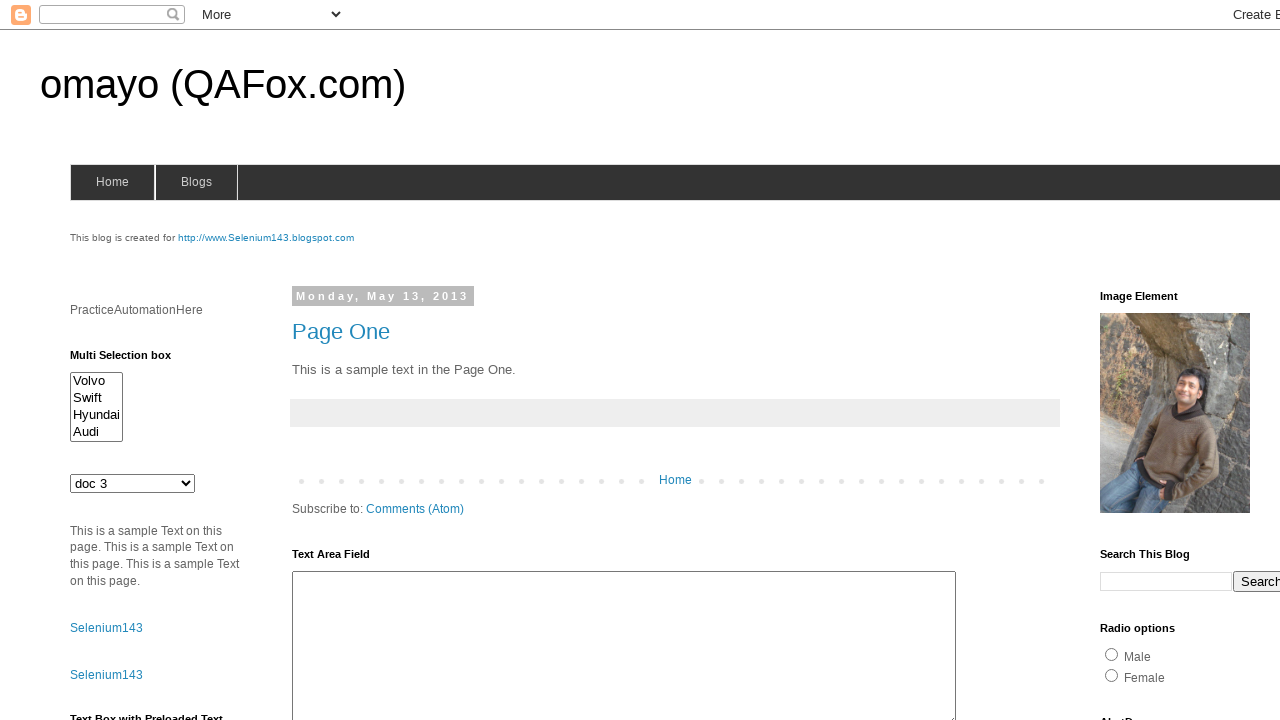

Retrieved value attribute of dropdown option: 'ghi'
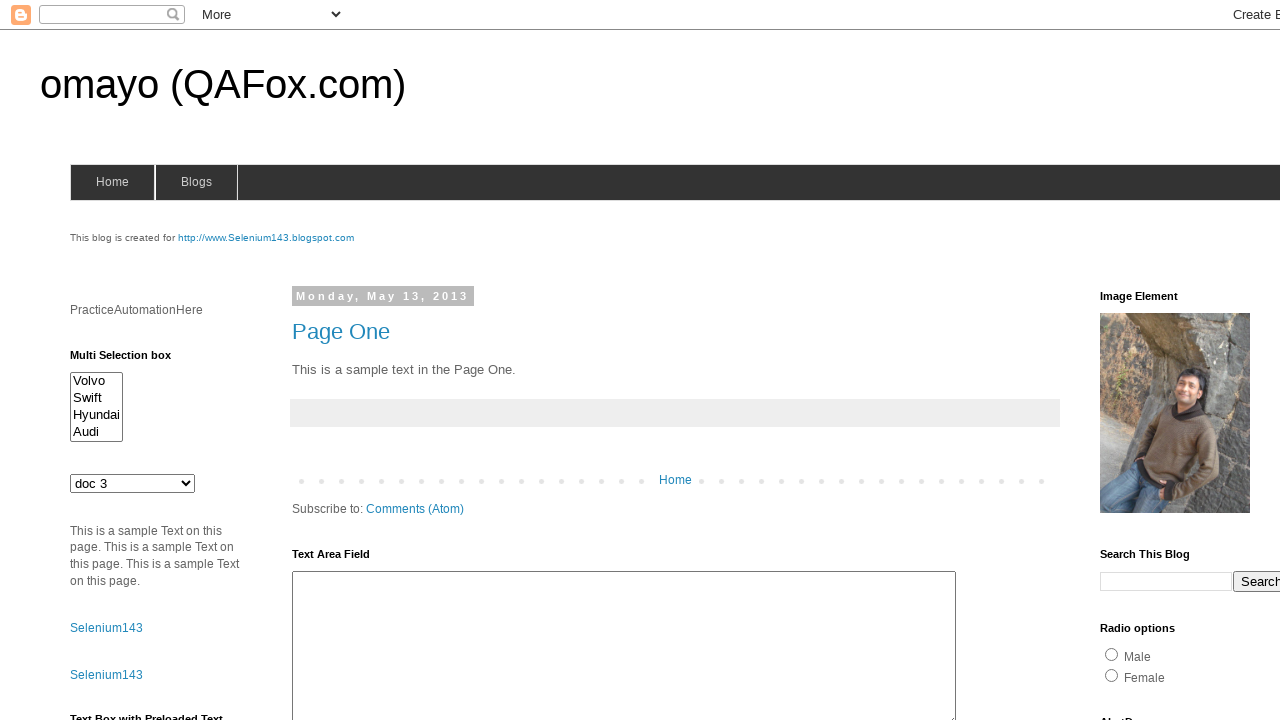

Retrieved text content of dropdown option: 'doc 3
'
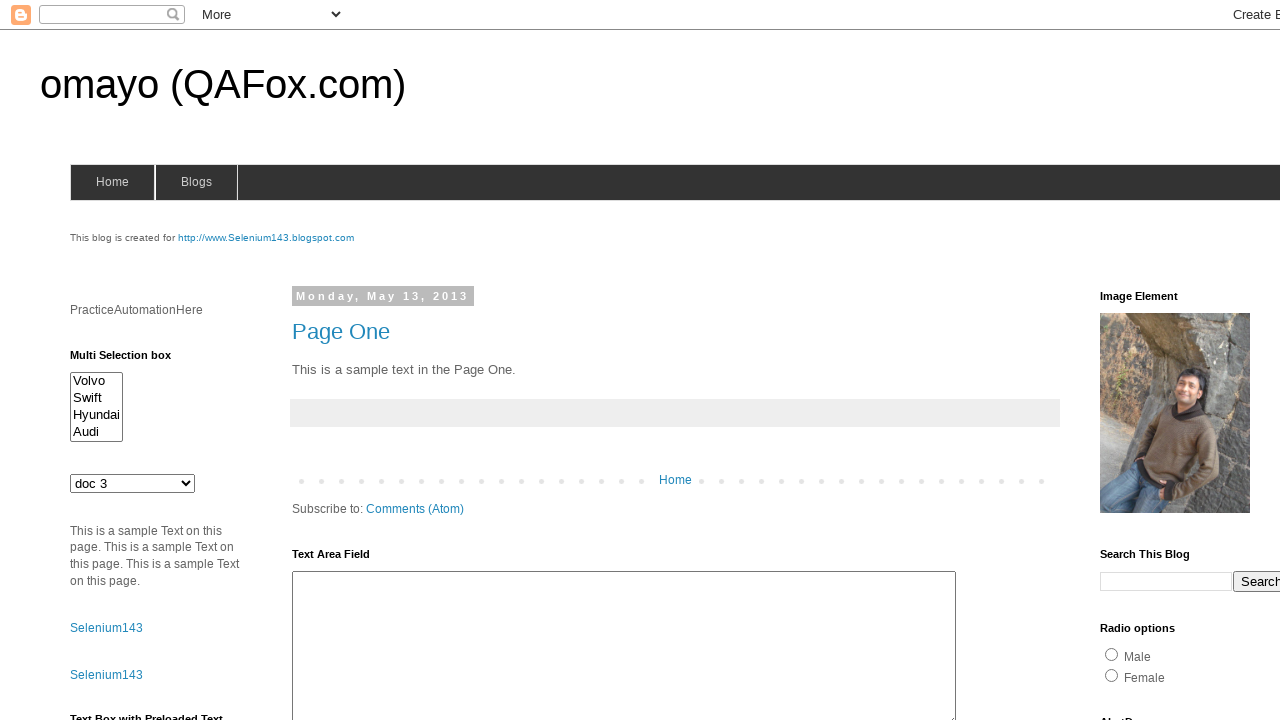

Retrieved value attribute of dropdown option: 'jkl'
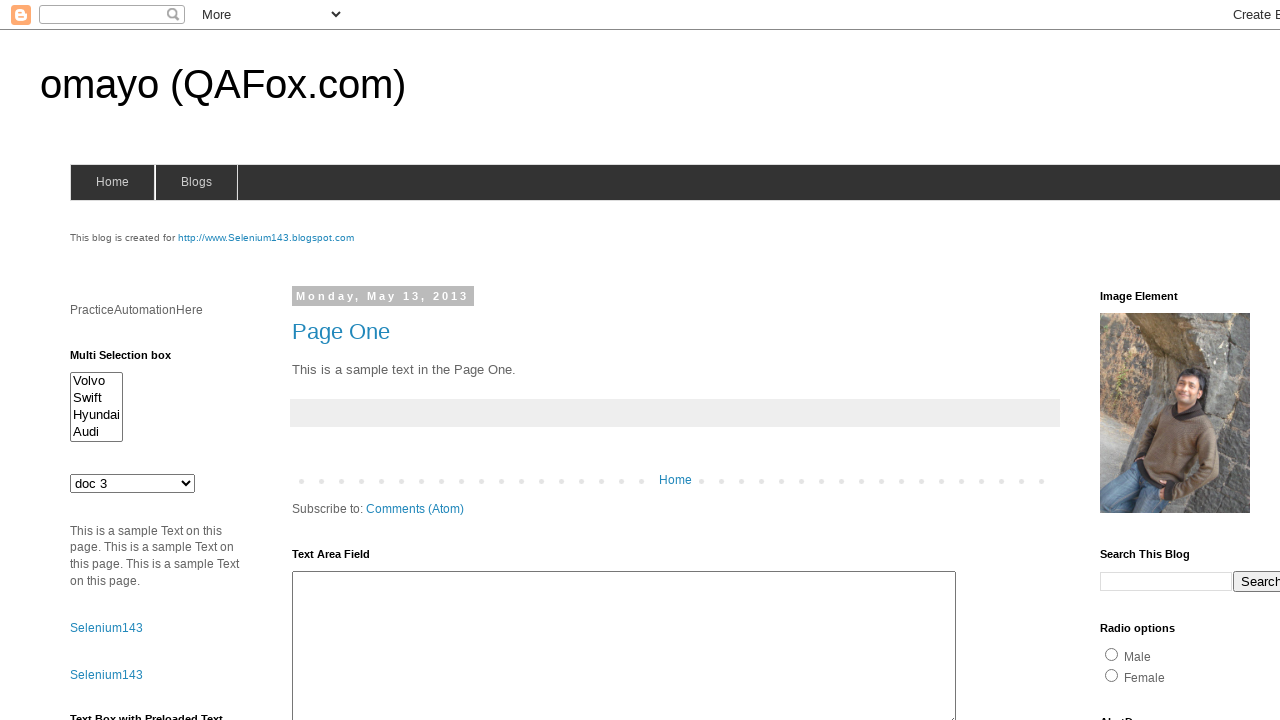

Retrieved text content of dropdown option: 'doc 4
'
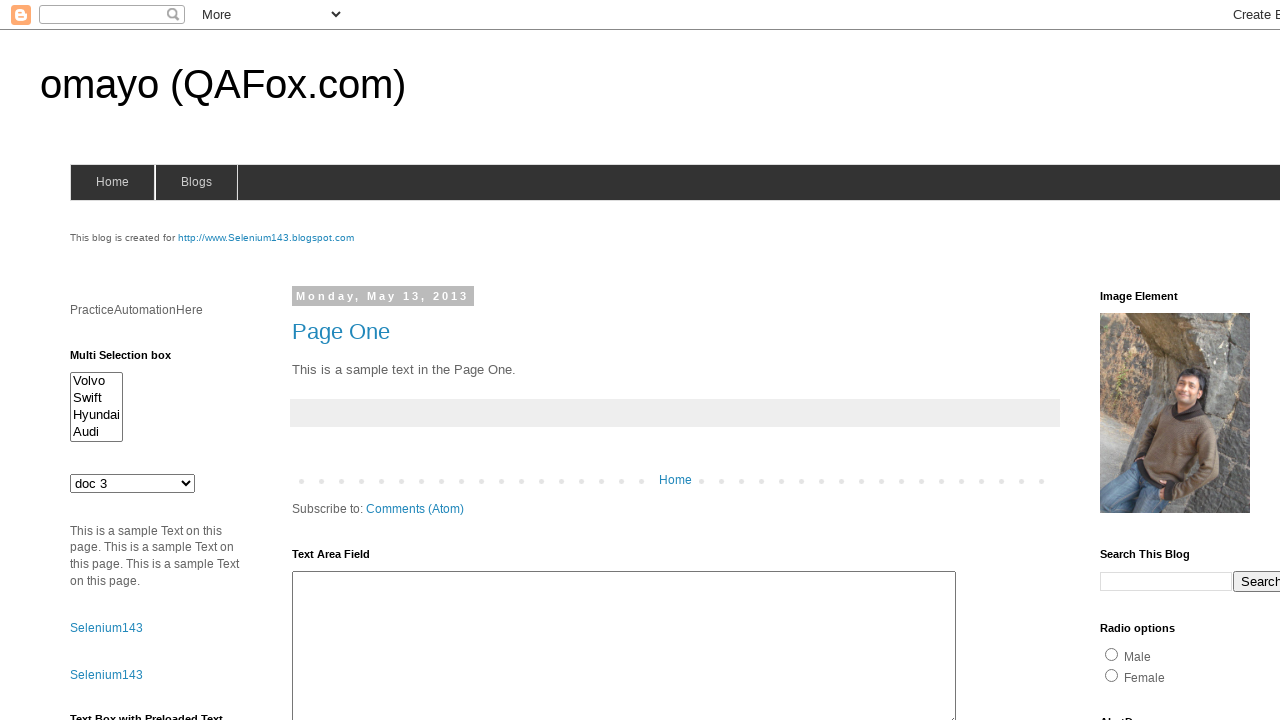

Retrieved value attribute of dropdown option: 'mno'
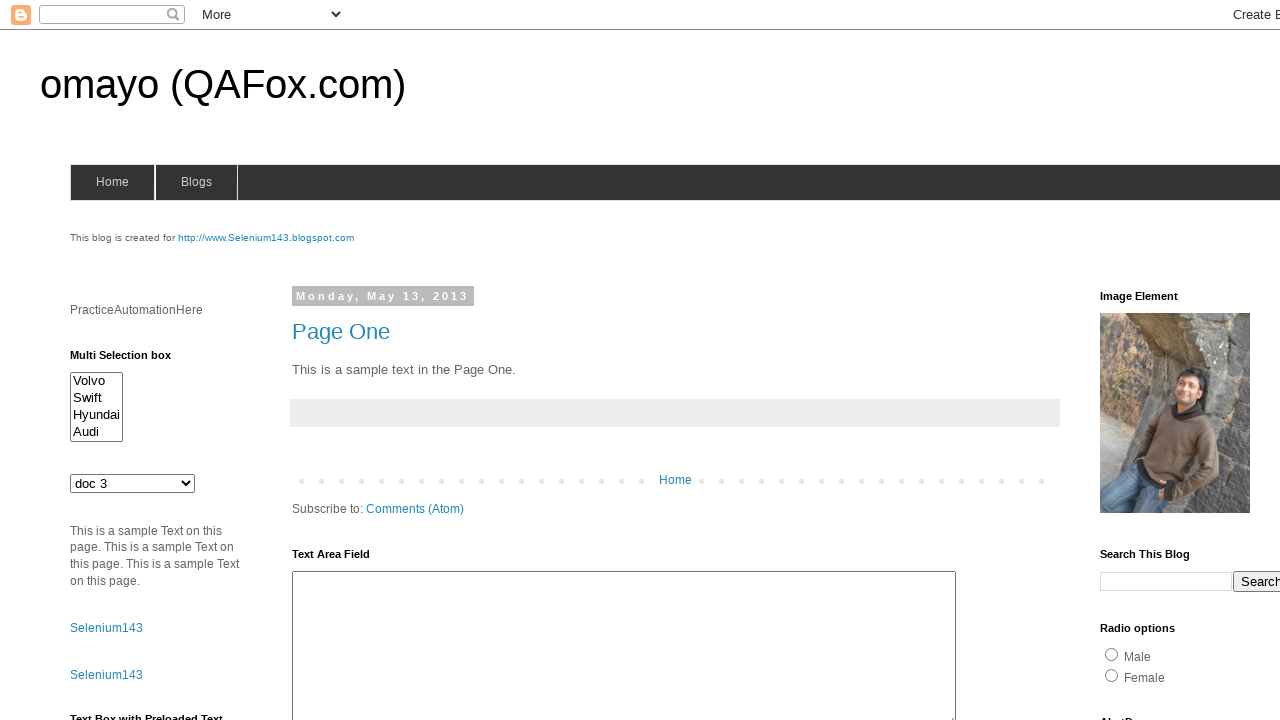

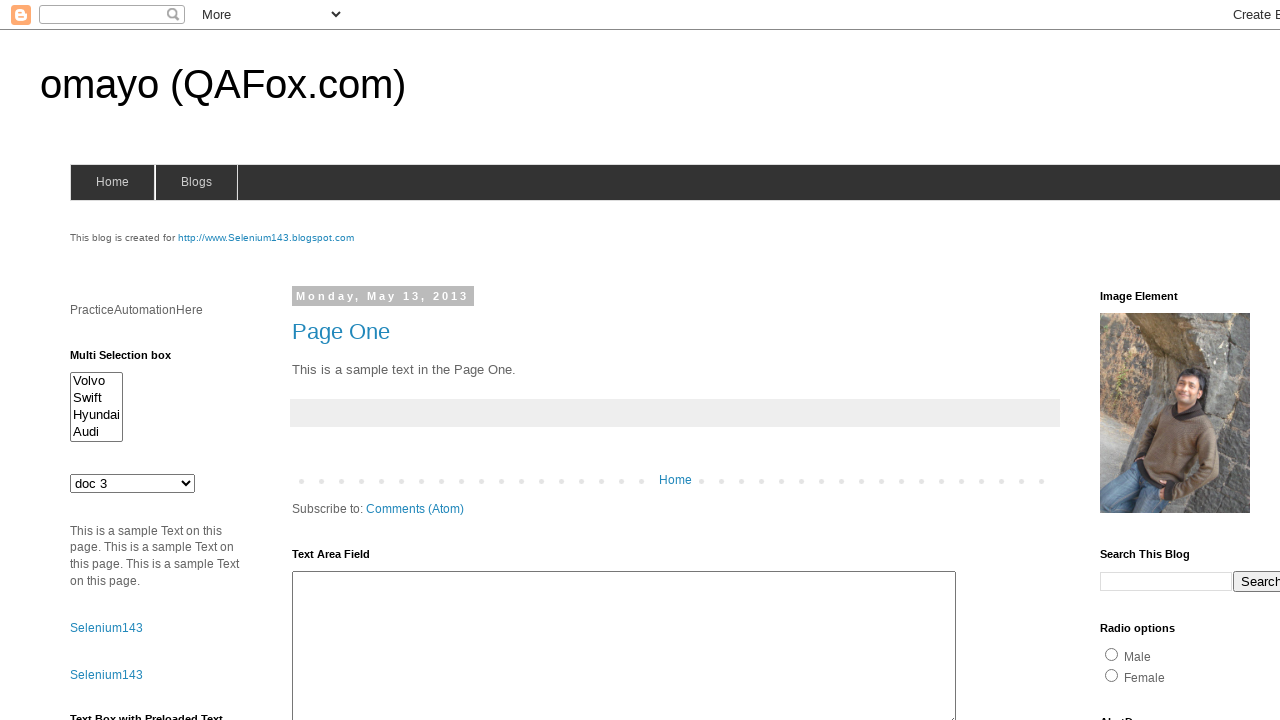